Tests floating menu by scrolling to the footer and verifying the menu remains visible

Starting URL: http://the-internet.herokuapp.com/floating_menu

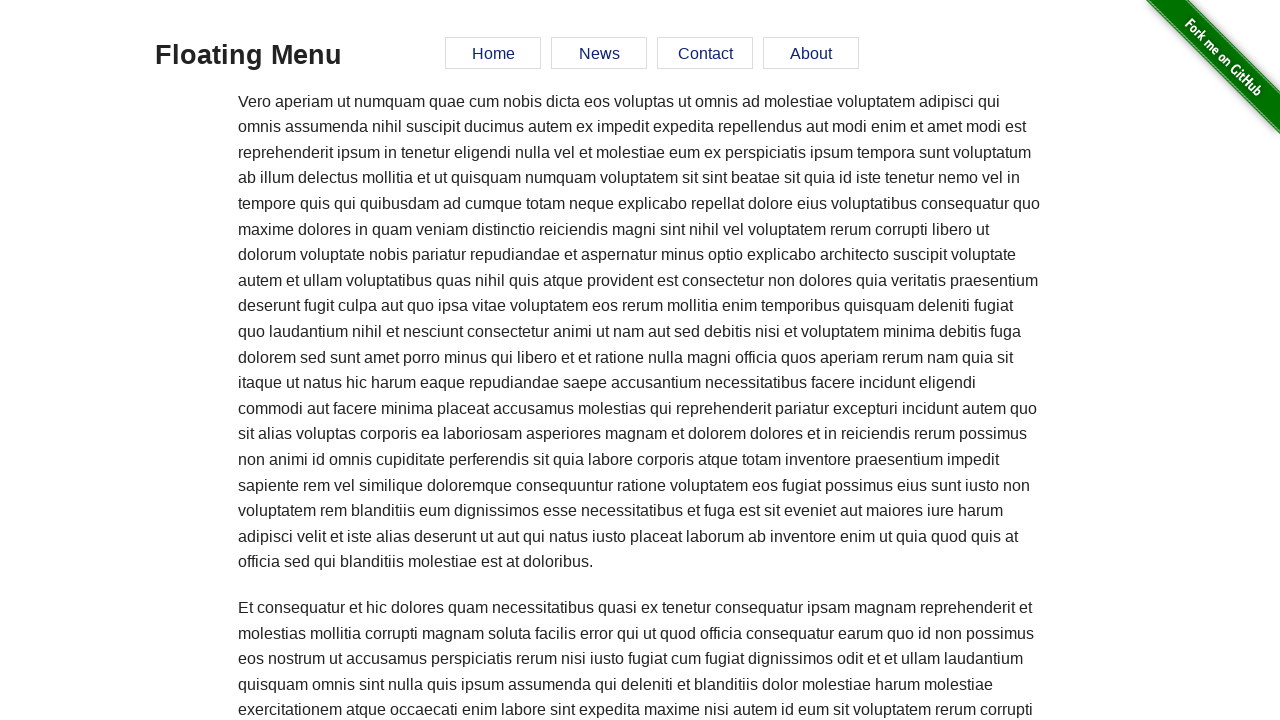

Scrolled to footer element
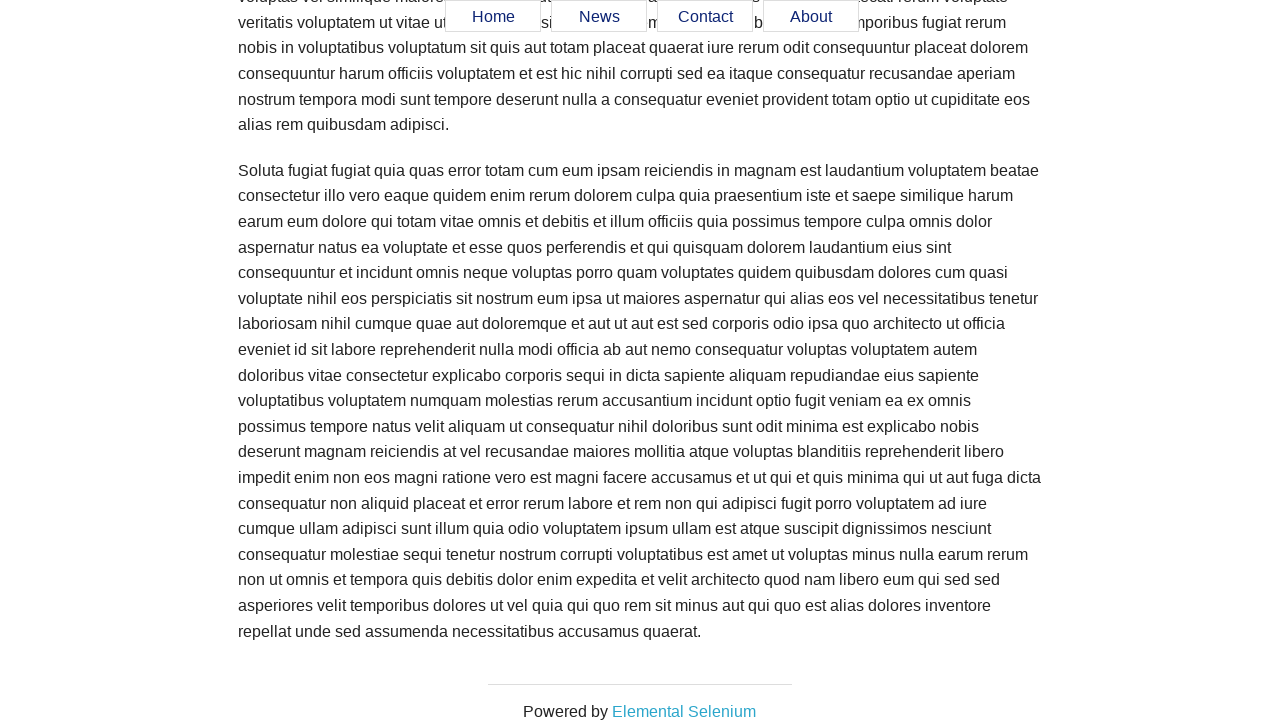

Clicked on footer at (640, 692) on #page-footer
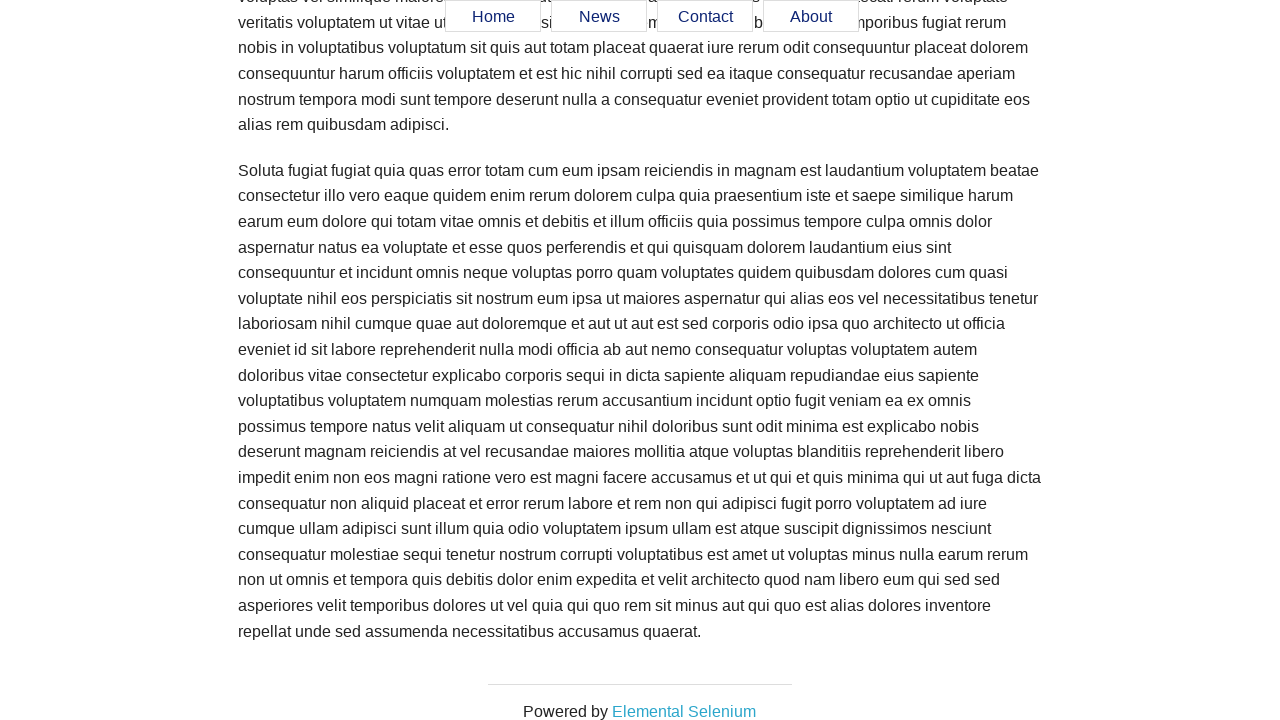

Verified floating menu remains visible after scrolling to footer
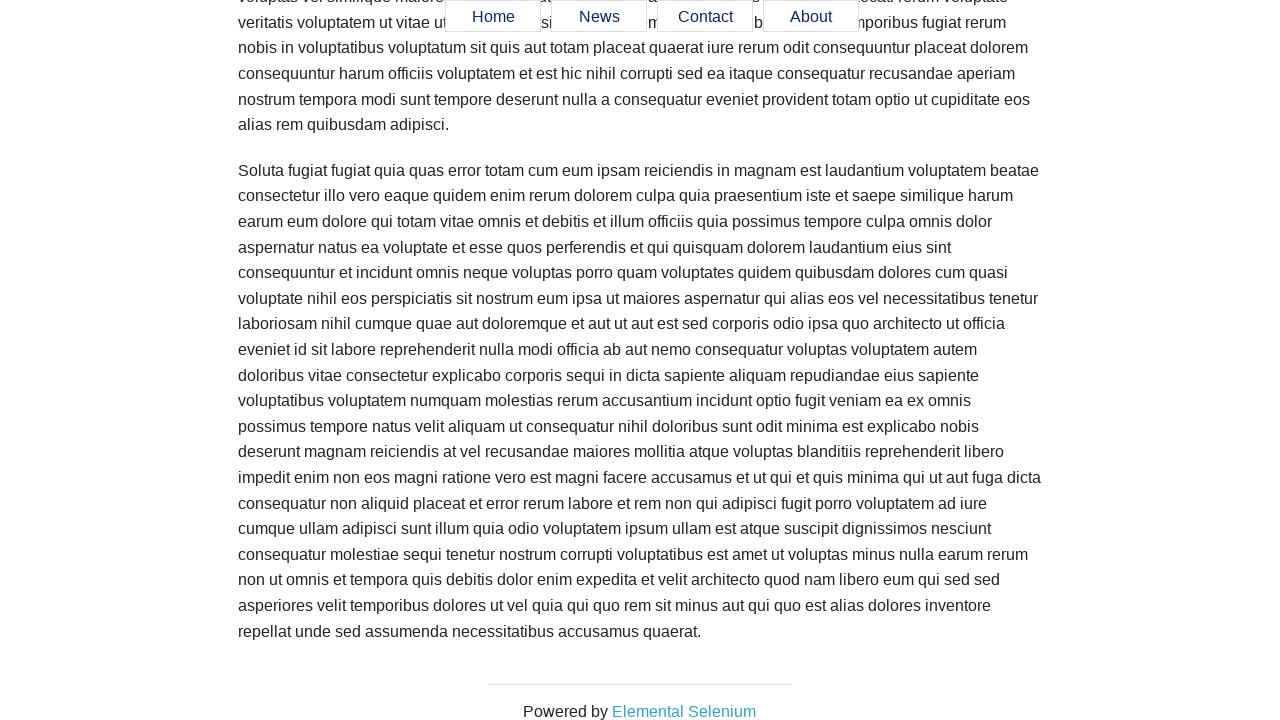

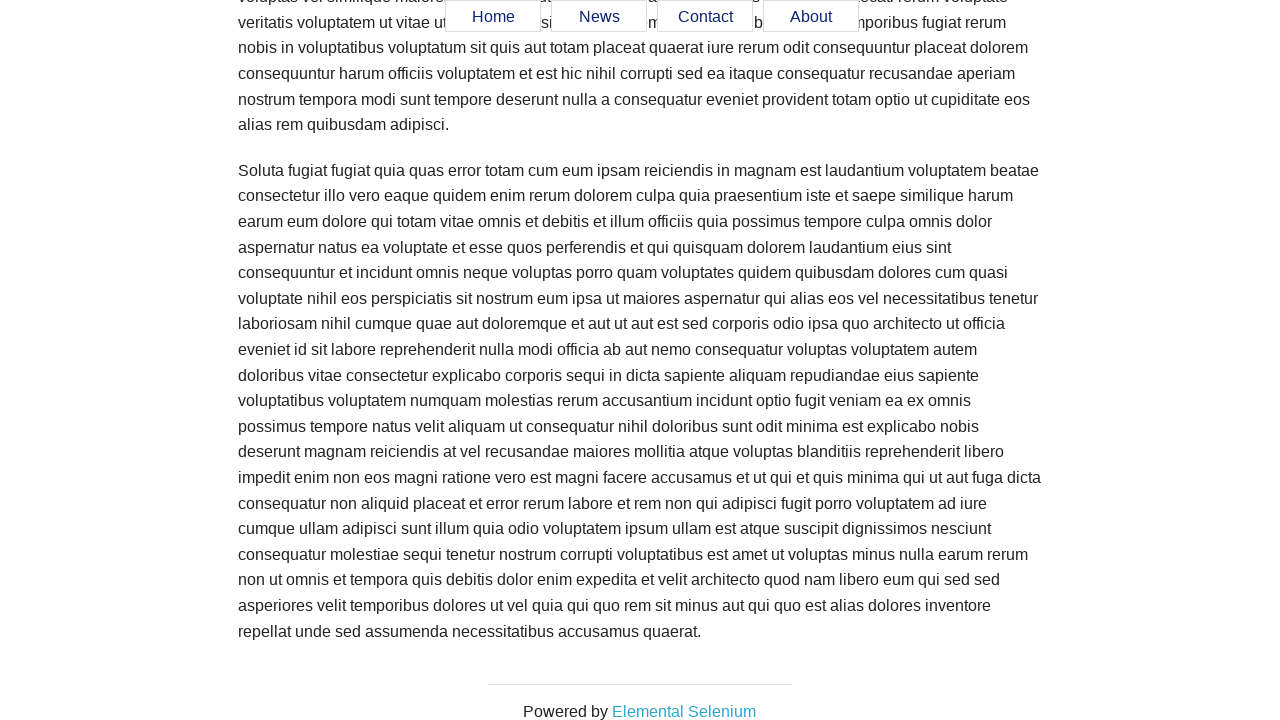